Tests dropdown selection by selecting Option 1 using its index position in the dropdown

Starting URL: https://the-internet.herokuapp.com/dropdown

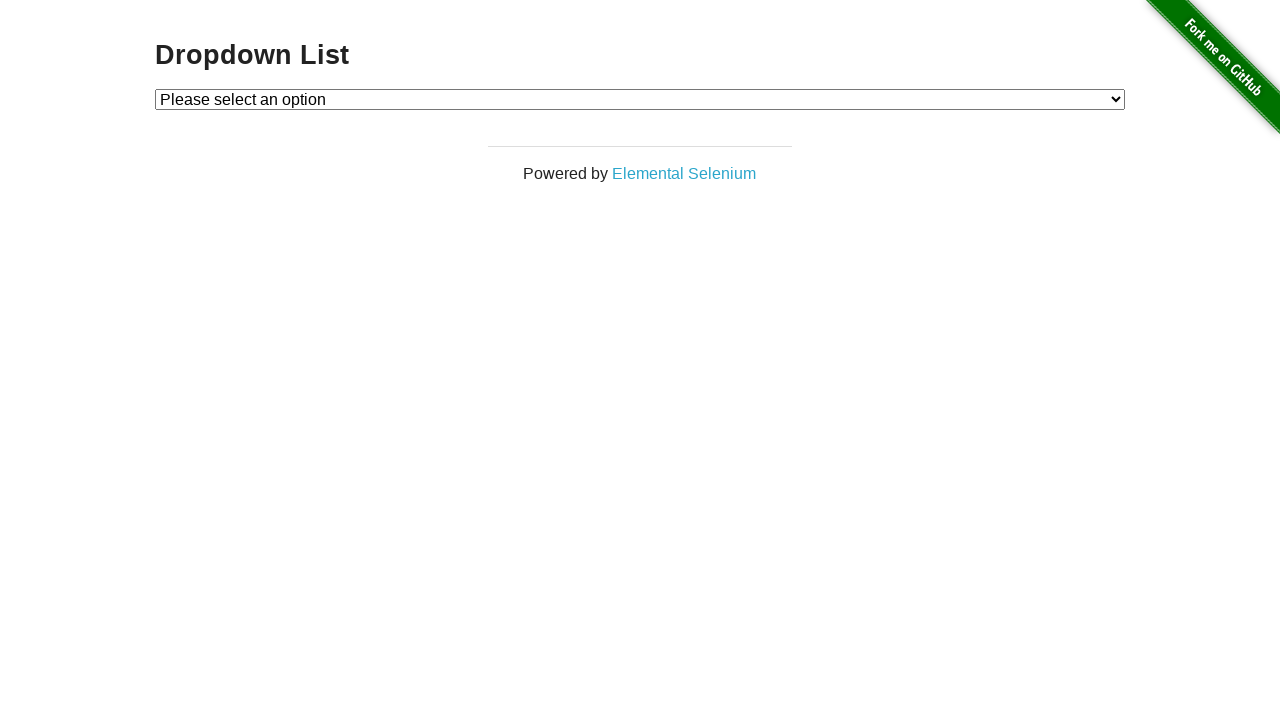

Navigated to dropdown test page
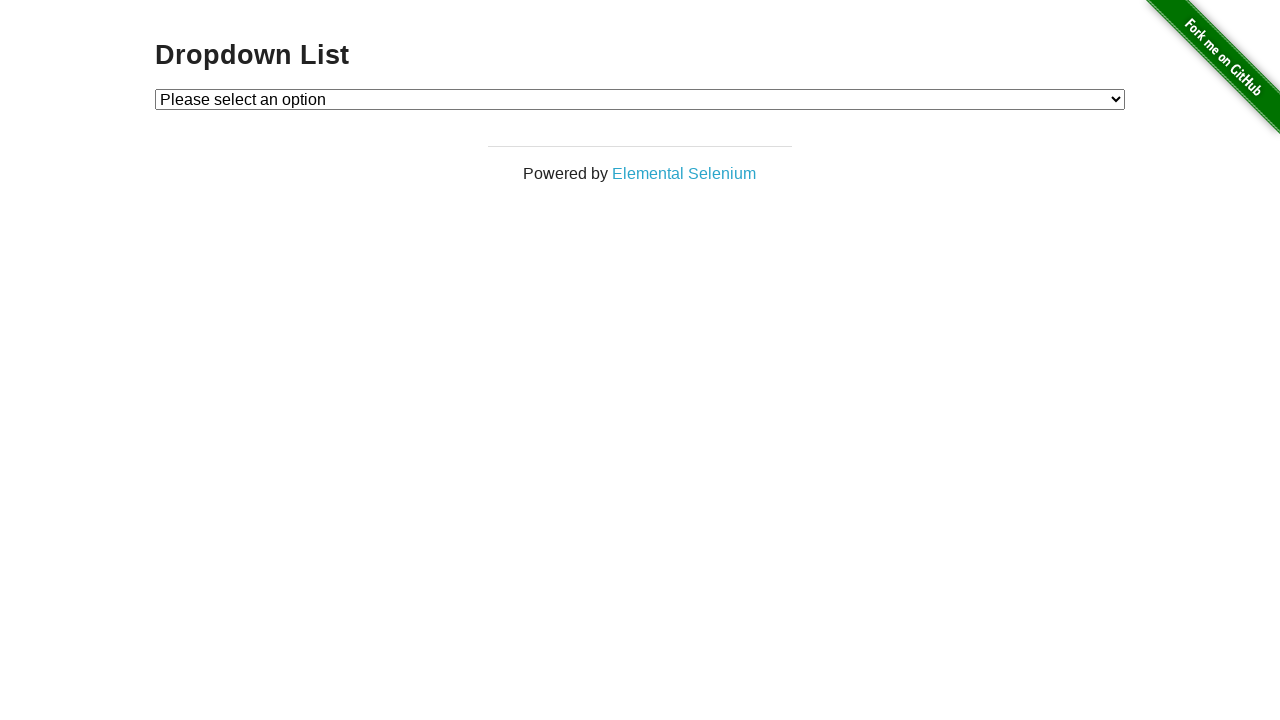

Selected Option 1 using index position in dropdown on #dropdown
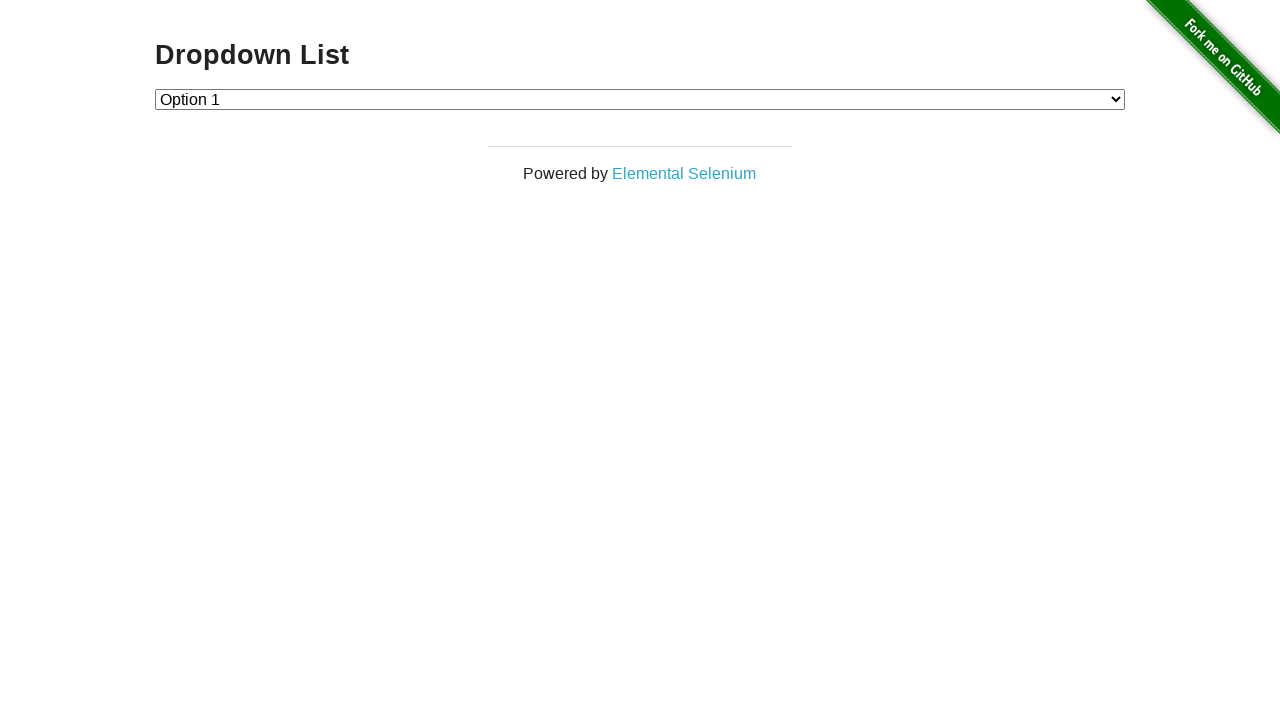

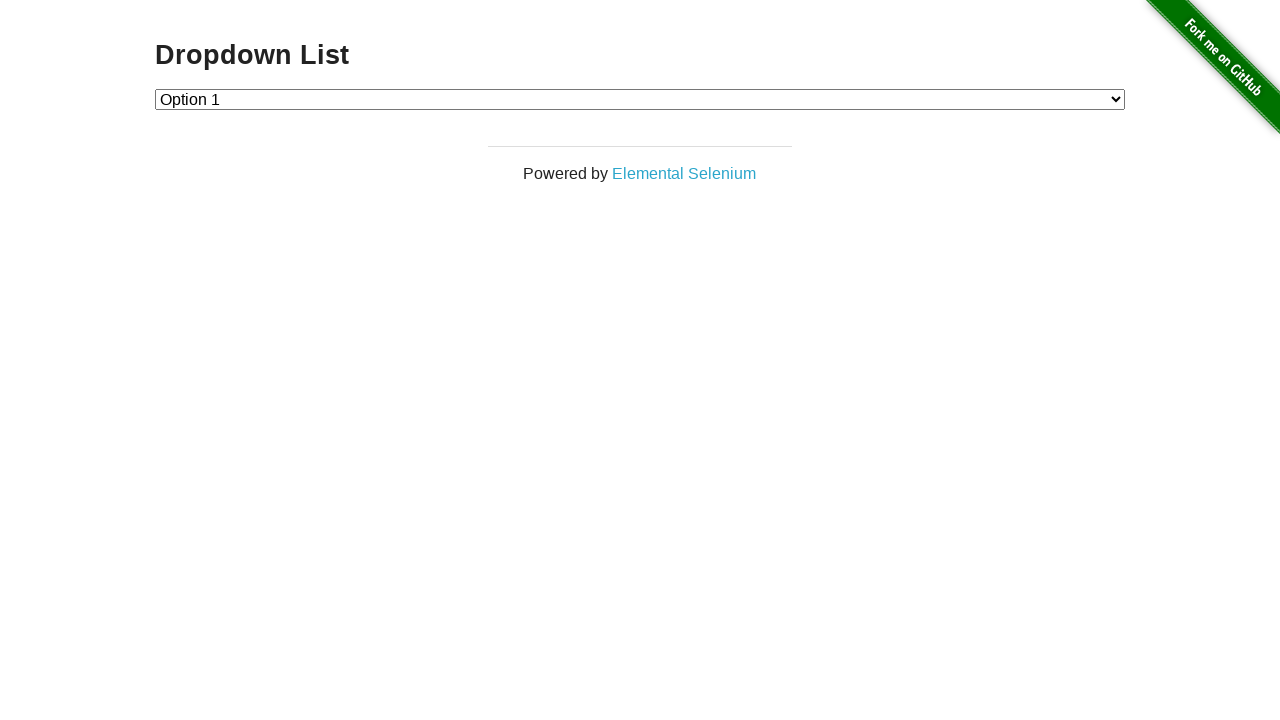